Tests dynamic content by clicking a reveal button and then interacting with the newly revealed input field

Starting URL: https://www.selenium.dev/selenium/web/dynamic.html

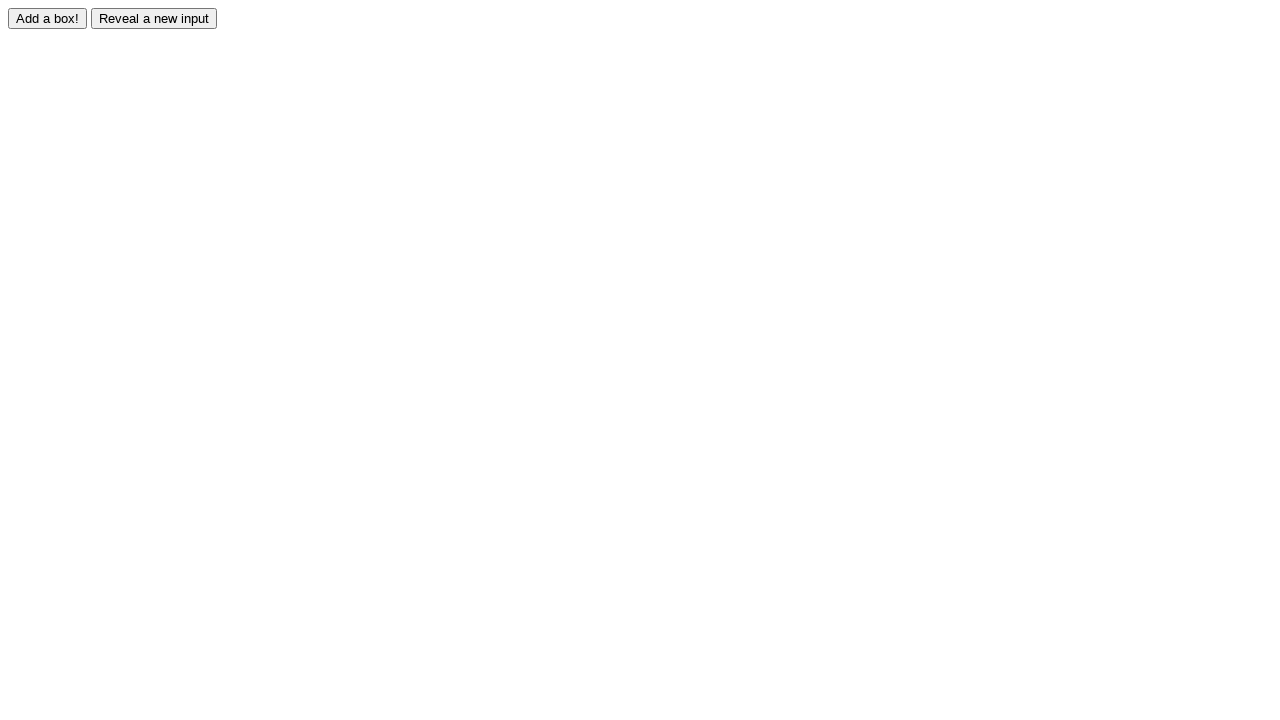

Clicked the reveal button to show hidden content at (154, 18) on xpath=//input[@id='reveal']
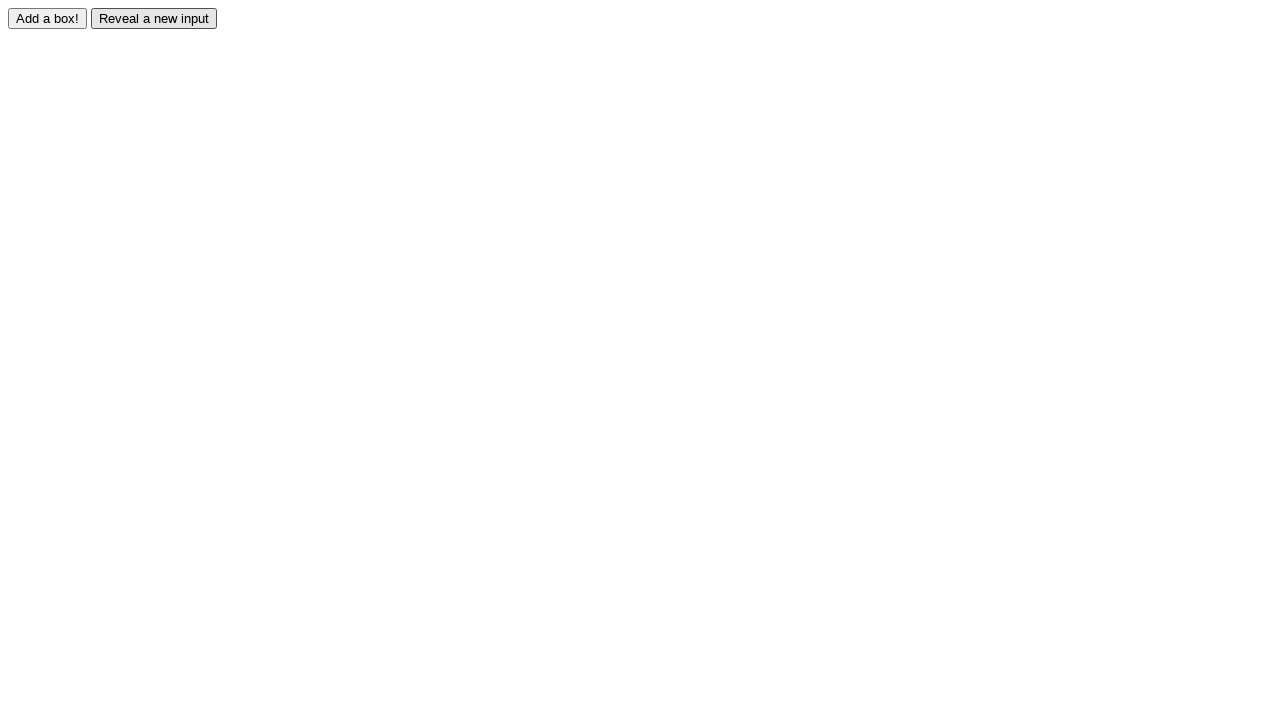

Revealed input field became visible
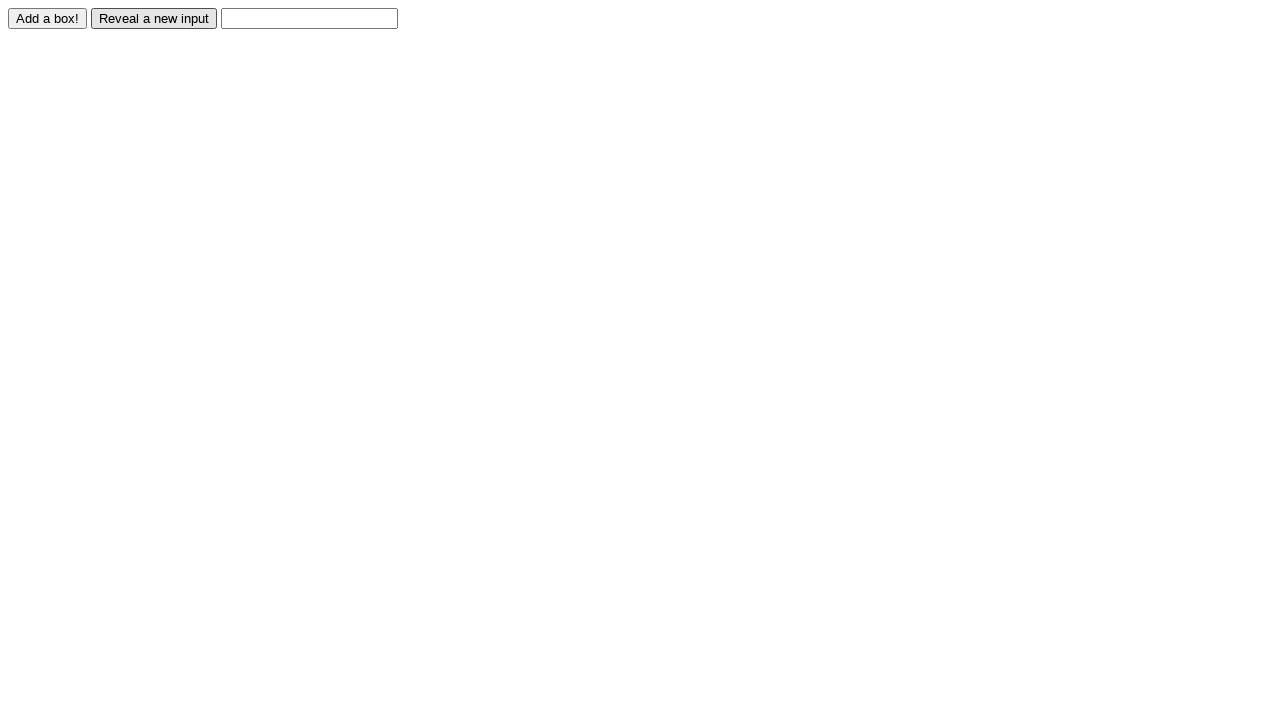

Filled the revealed input field with 'hi yuvaraj' on //input[@id='revealed']
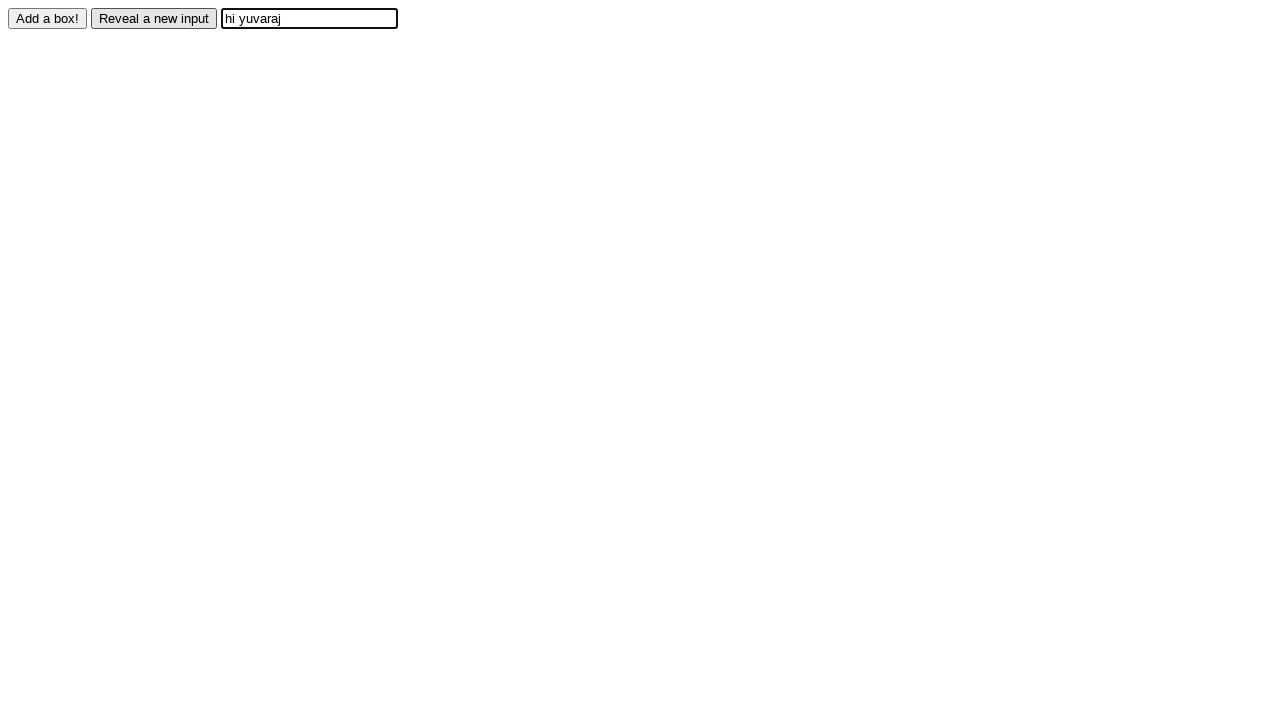

Retrieved the value from the revealed input field for validation
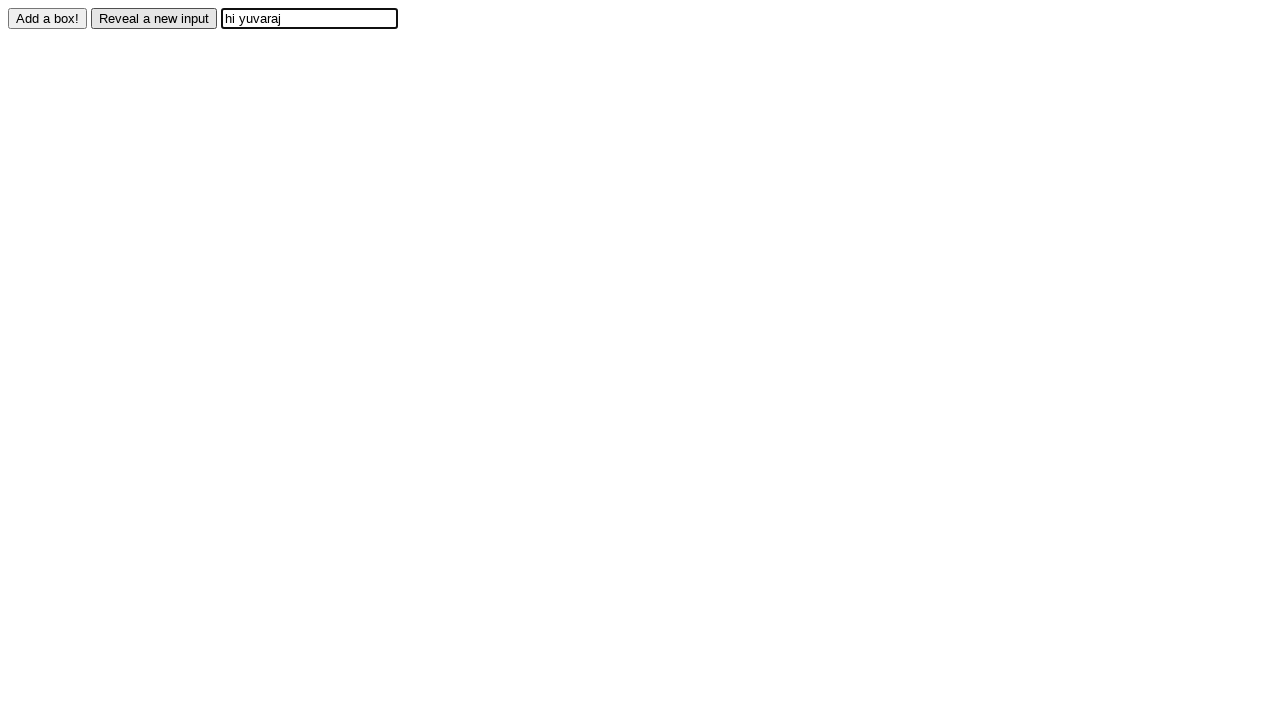

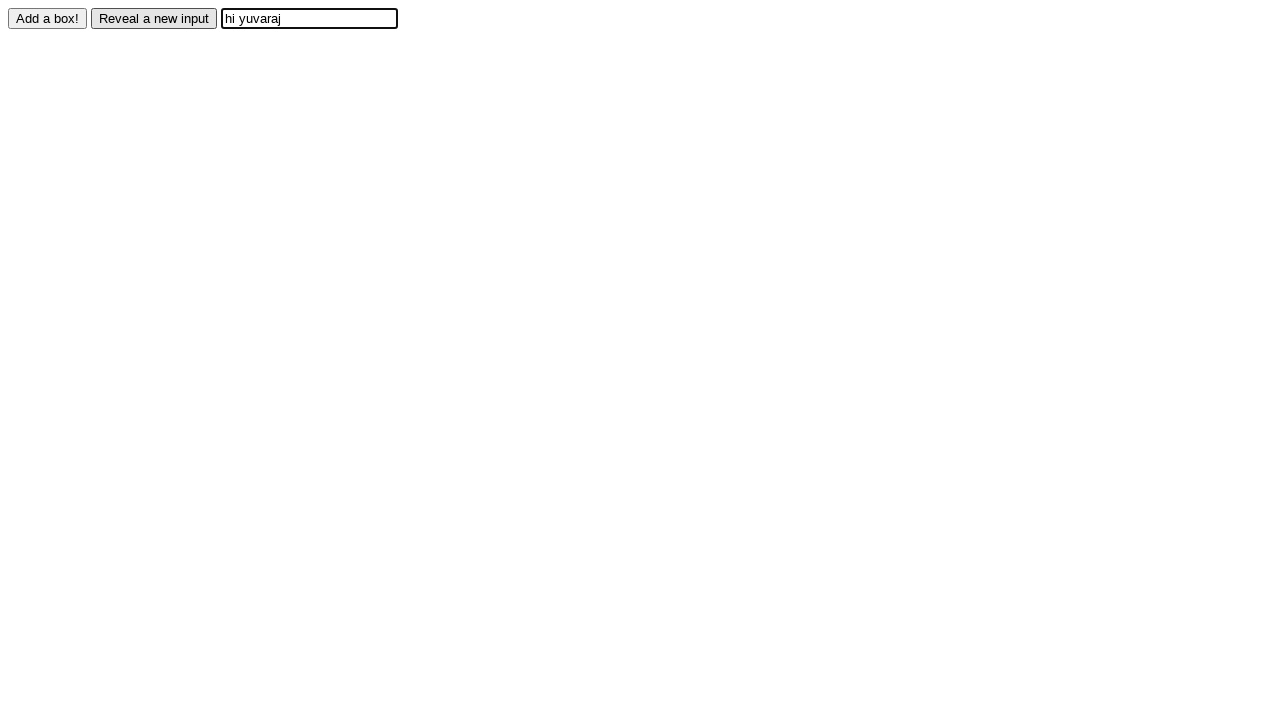